Navigates to an inputs page, clicks the Home navigation link, and verifies the page title changes to "Practice"

Starting URL: https://practice.cydeo.com/inputs

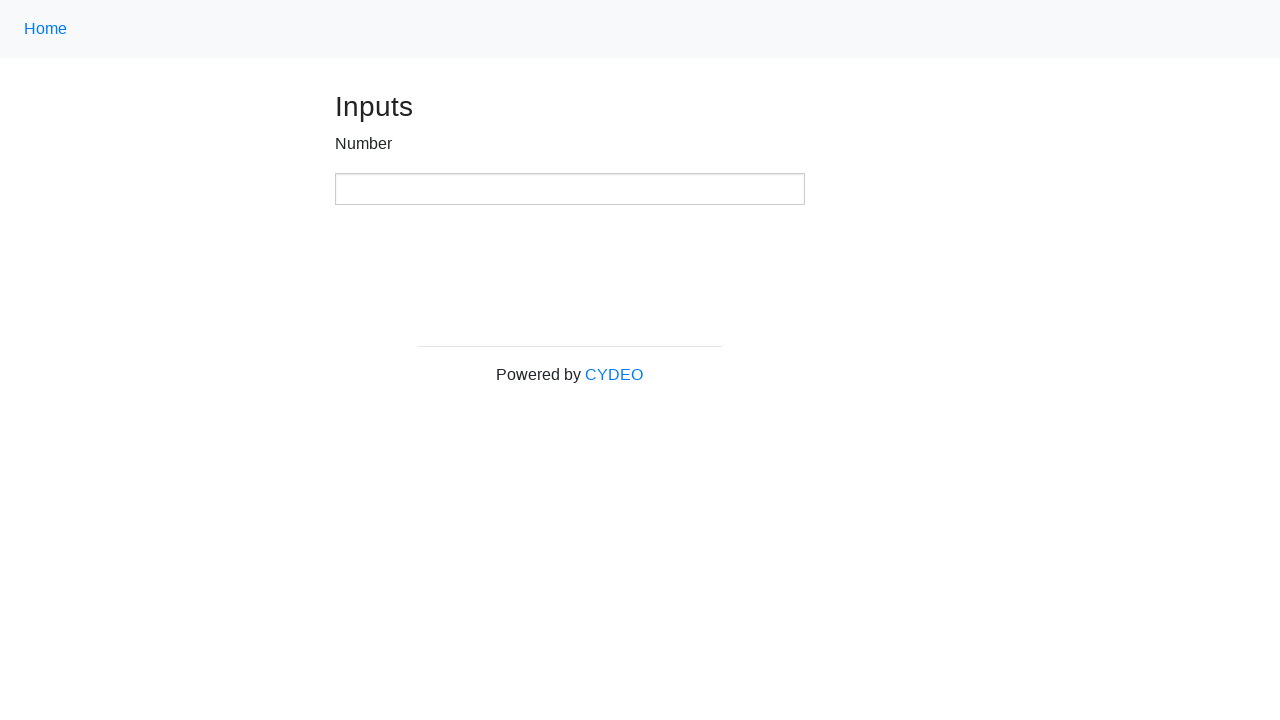

Clicked the Home navigation link at (46, 29) on a.nav-link
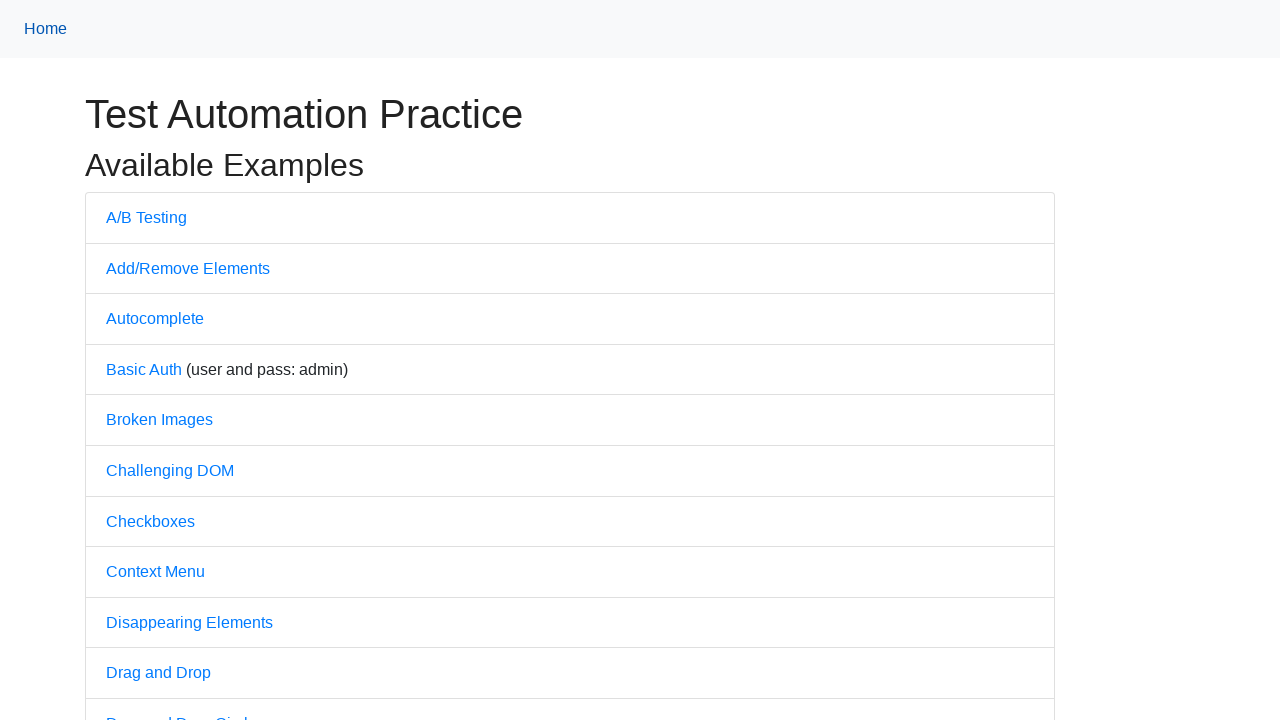

Waited for page to finish loading (networkidle)
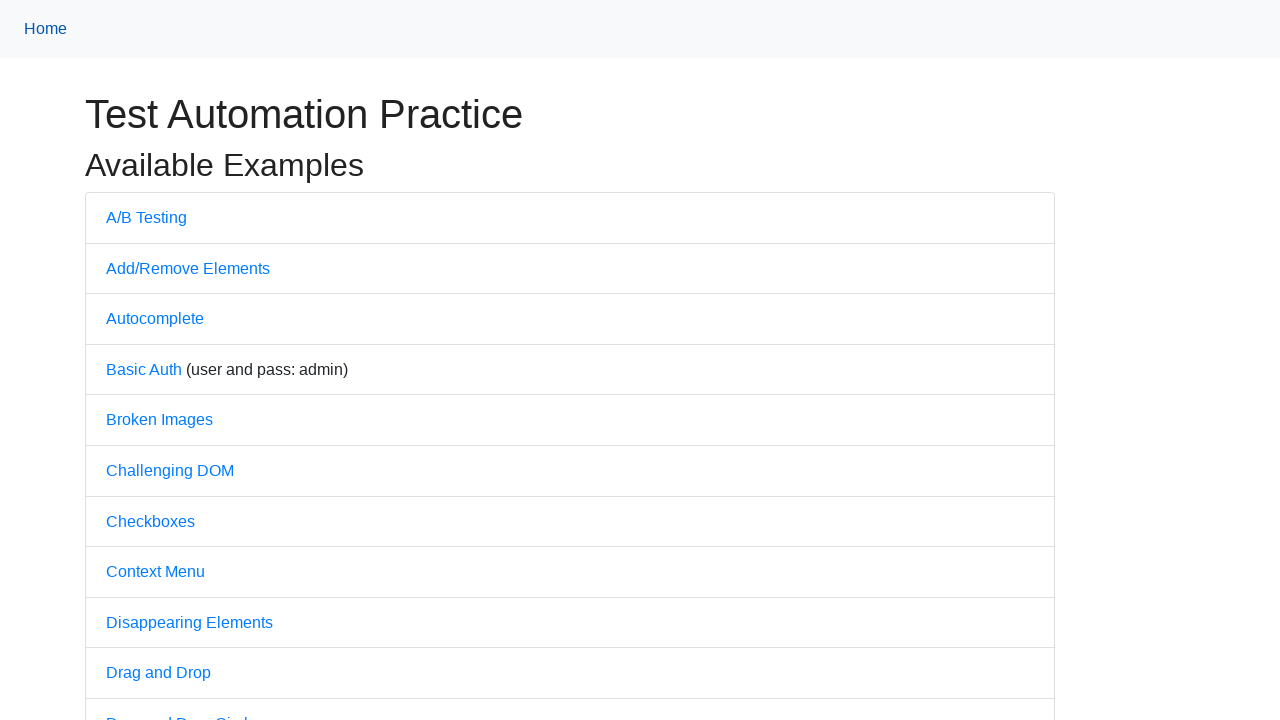

Verified page title changed to 'Practice'
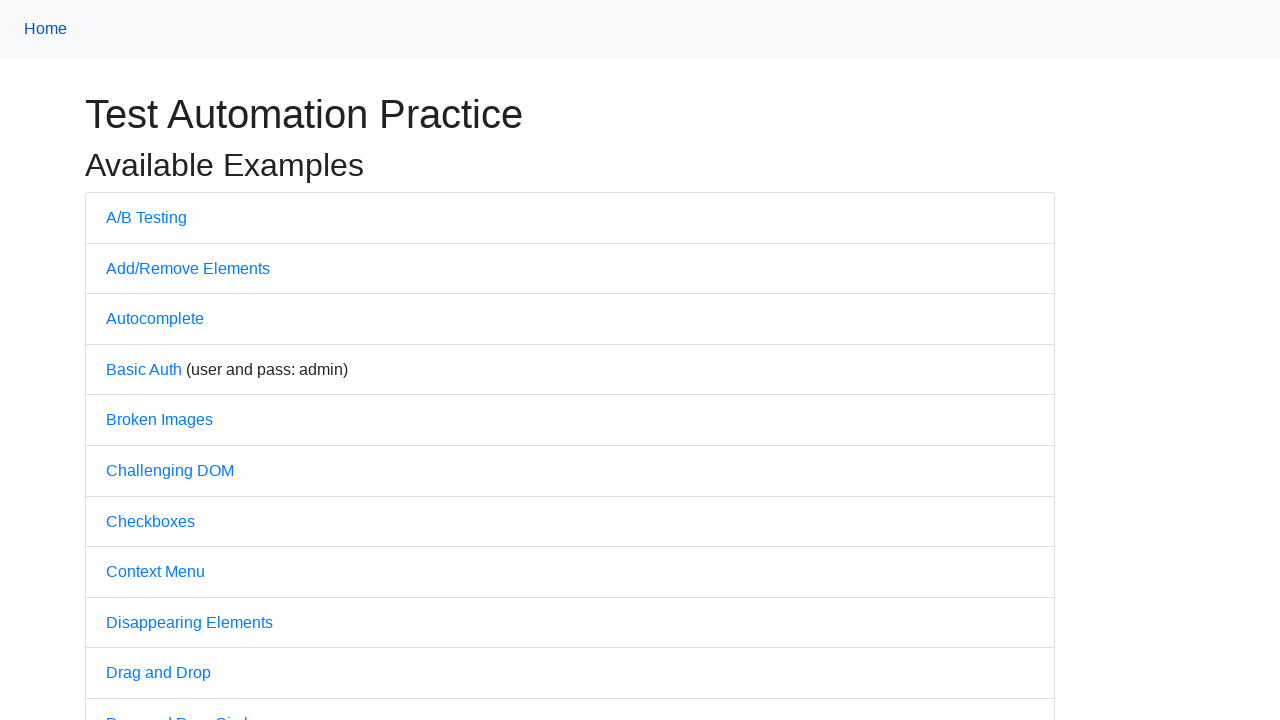

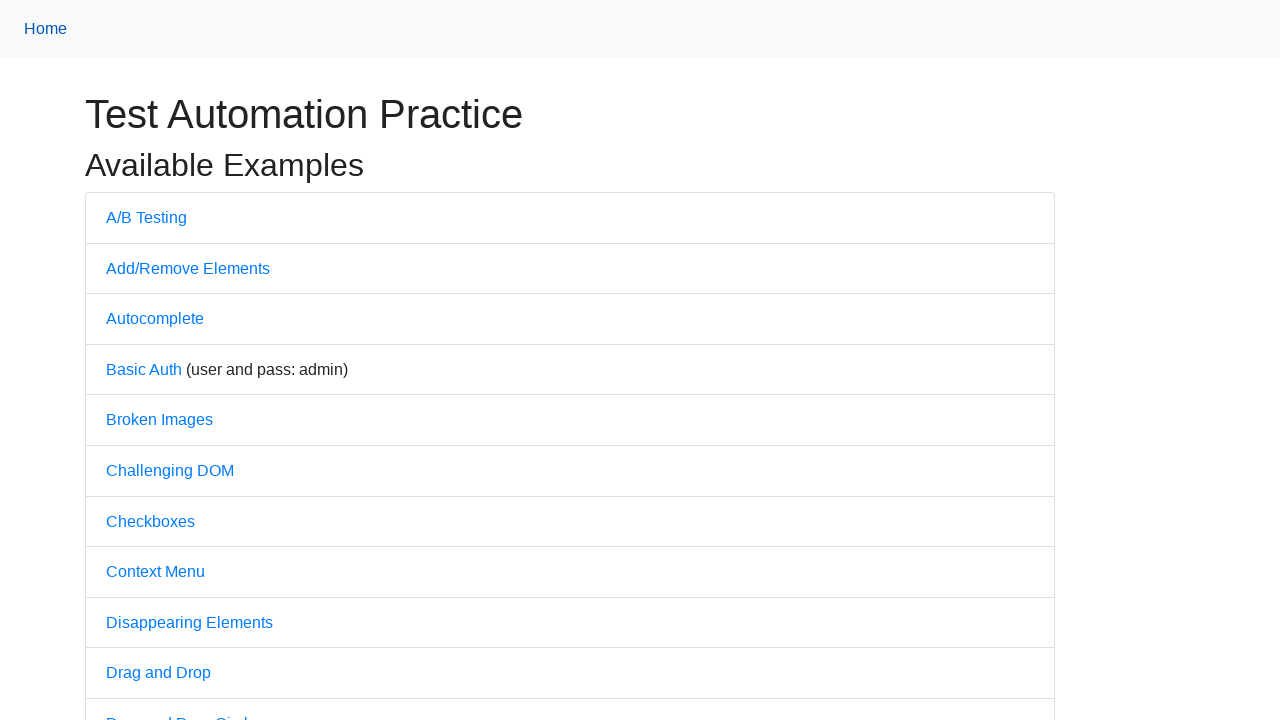